Tests button text update functionality by entering text in an input field and clicking a button to update its label

Starting URL: http://uitestingplayground.com/textinput

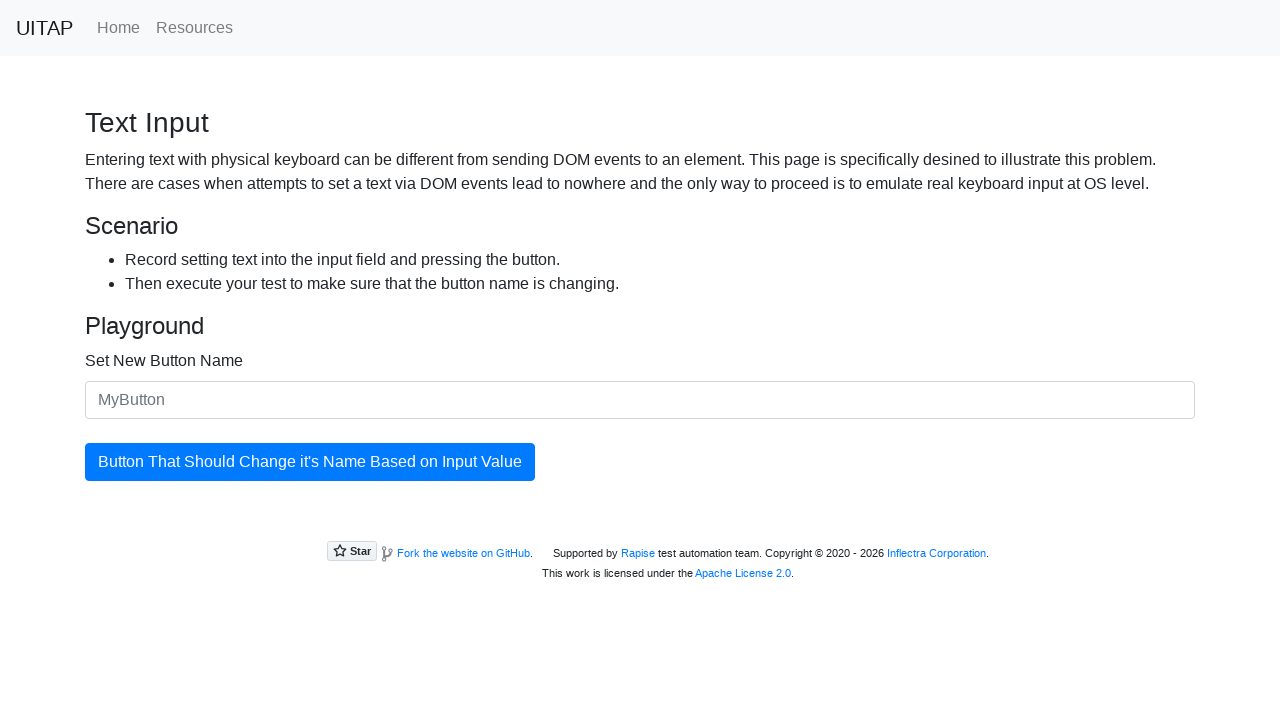

Entered 'Привет' in the input field for new button name on #newButtonName
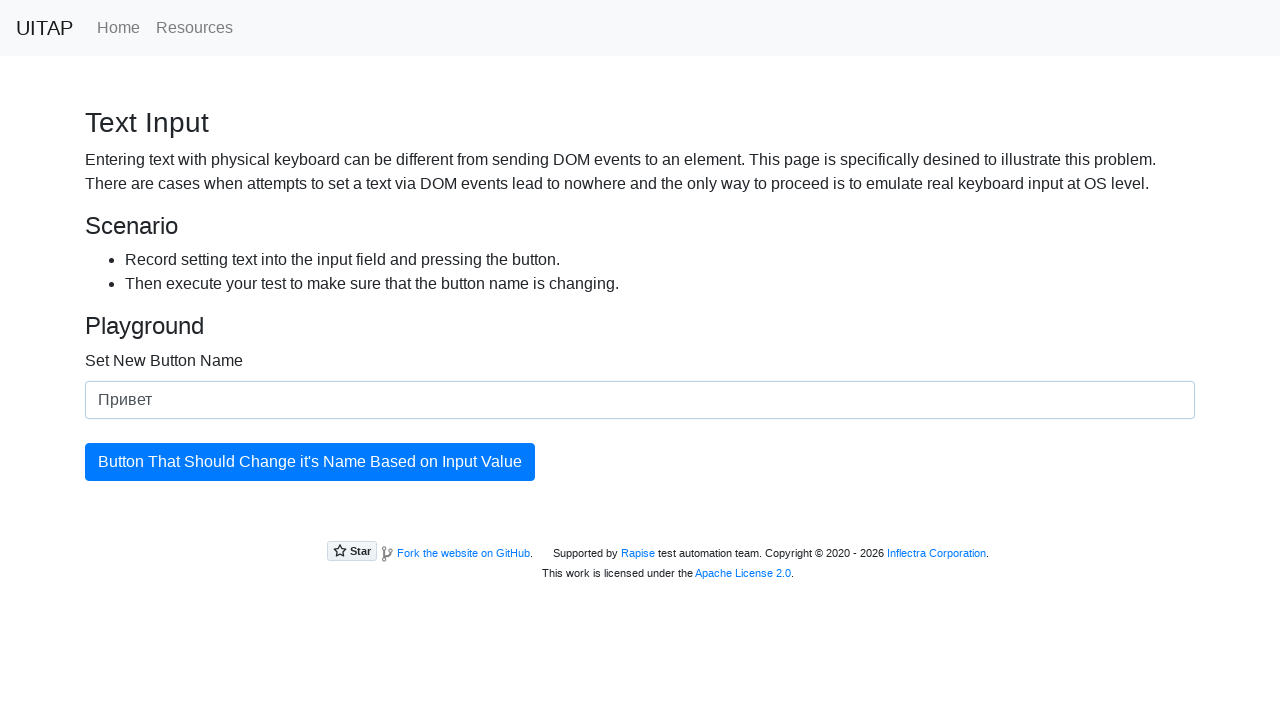

Clicked the update button to change its text at (310, 462) on #updatingButton
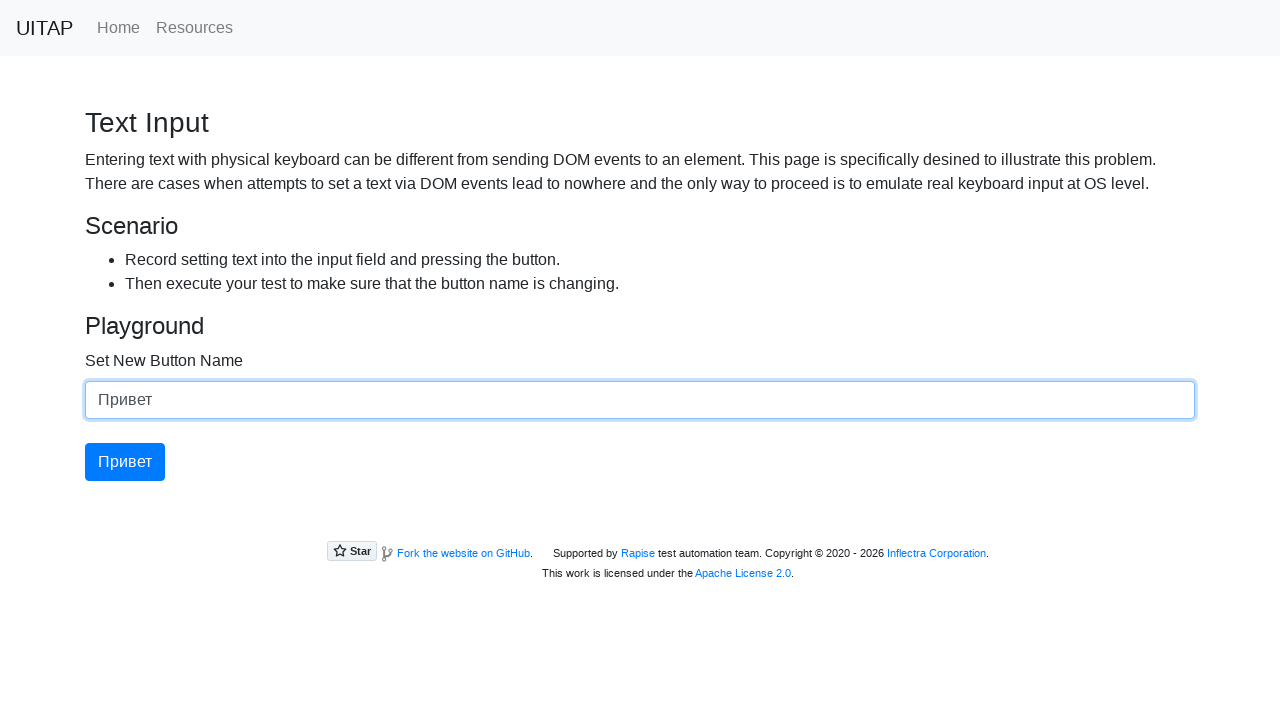

Retrieved button text content
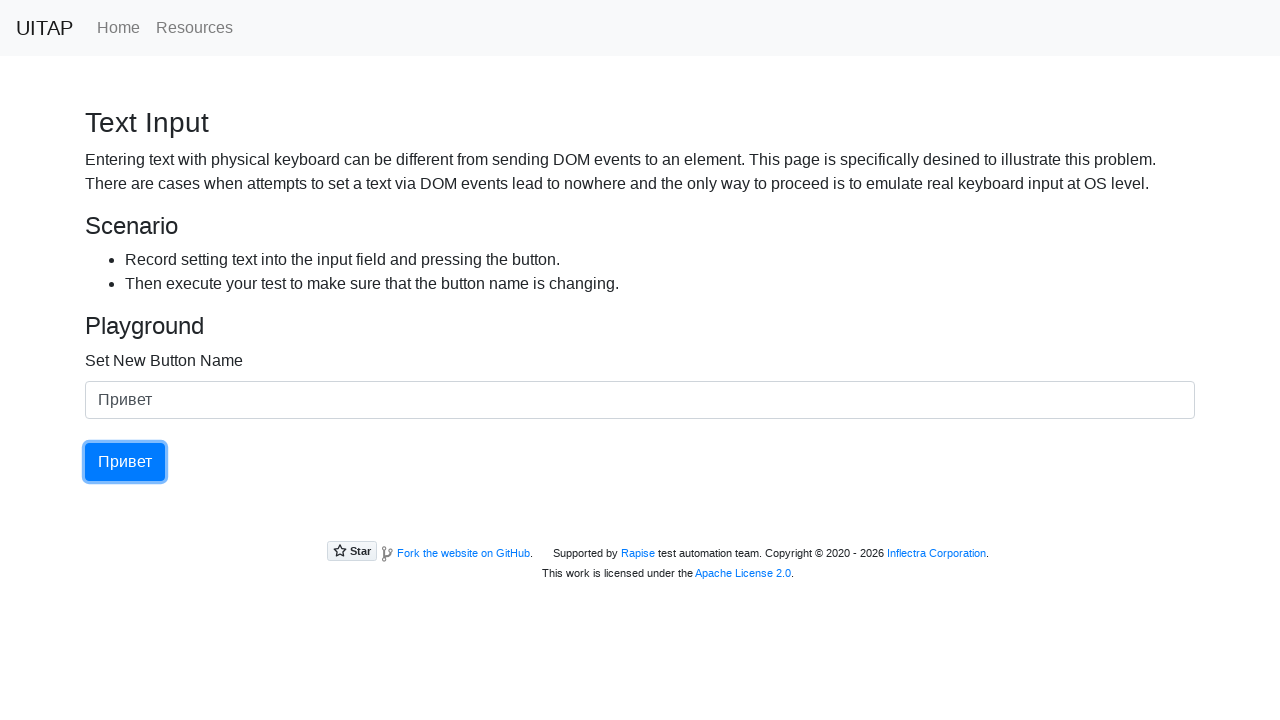

Verified button text changed to 'Привет'
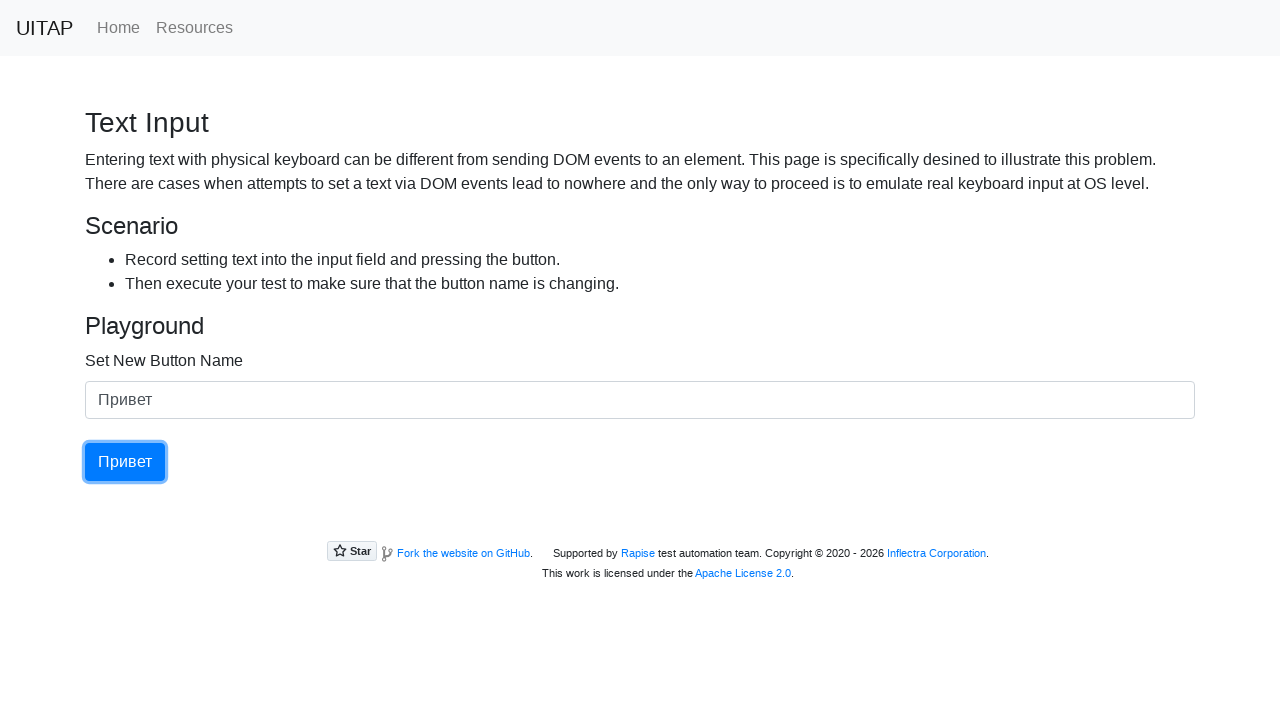

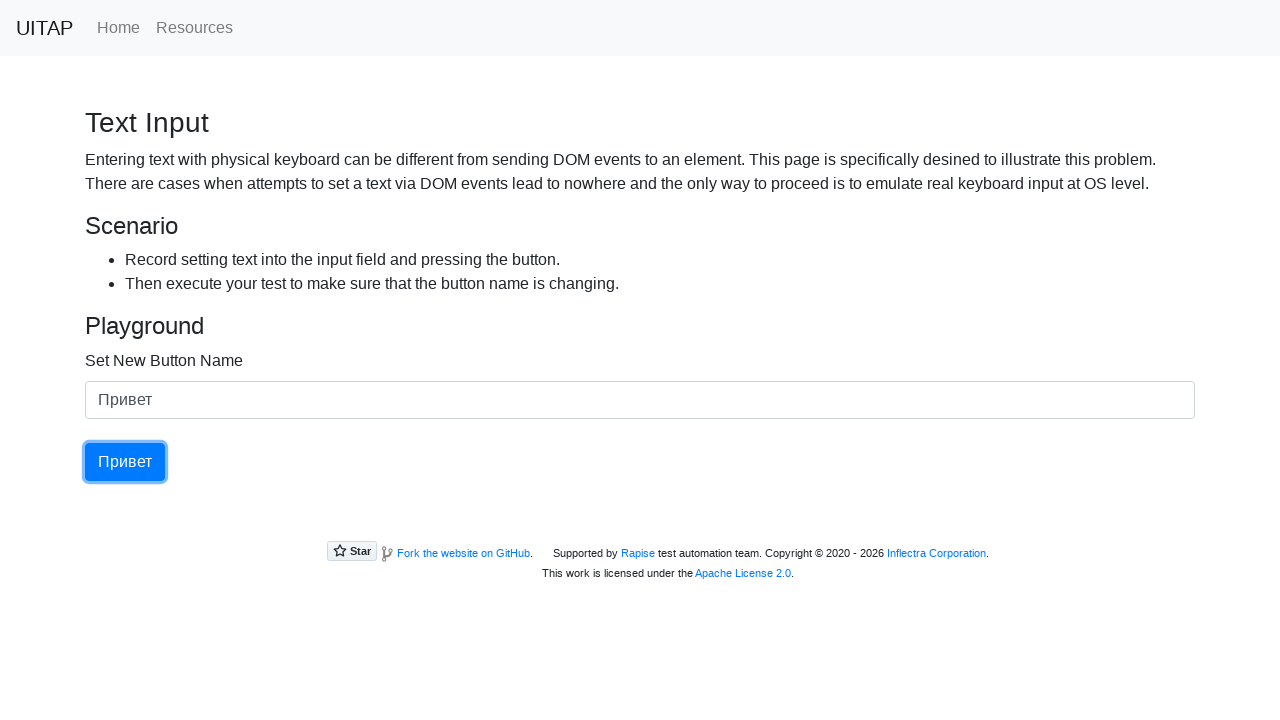